Tests keyboard interaction by navigating to Playwright documentation, opening the search dialog, clicking the input field, and pressing a key

Starting URL: https://playwright.dev

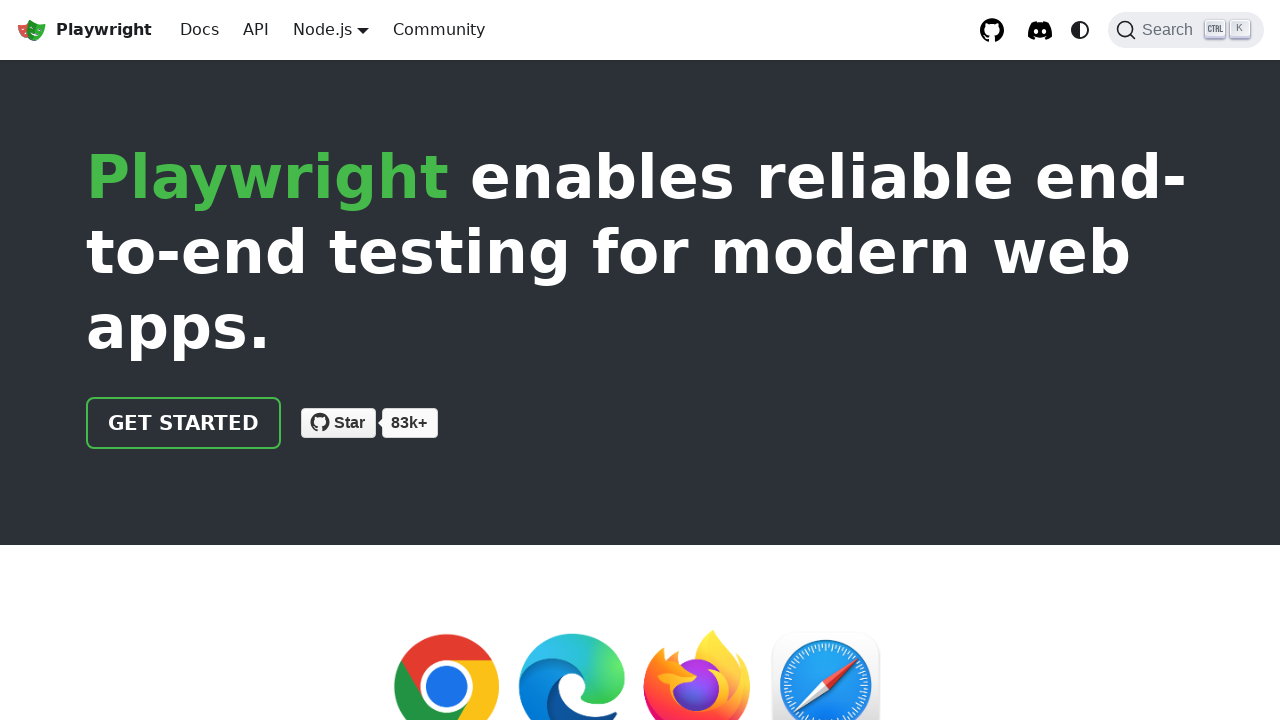

Clicked search button to open search dialog at (1186, 30) on .DocSearch-Button
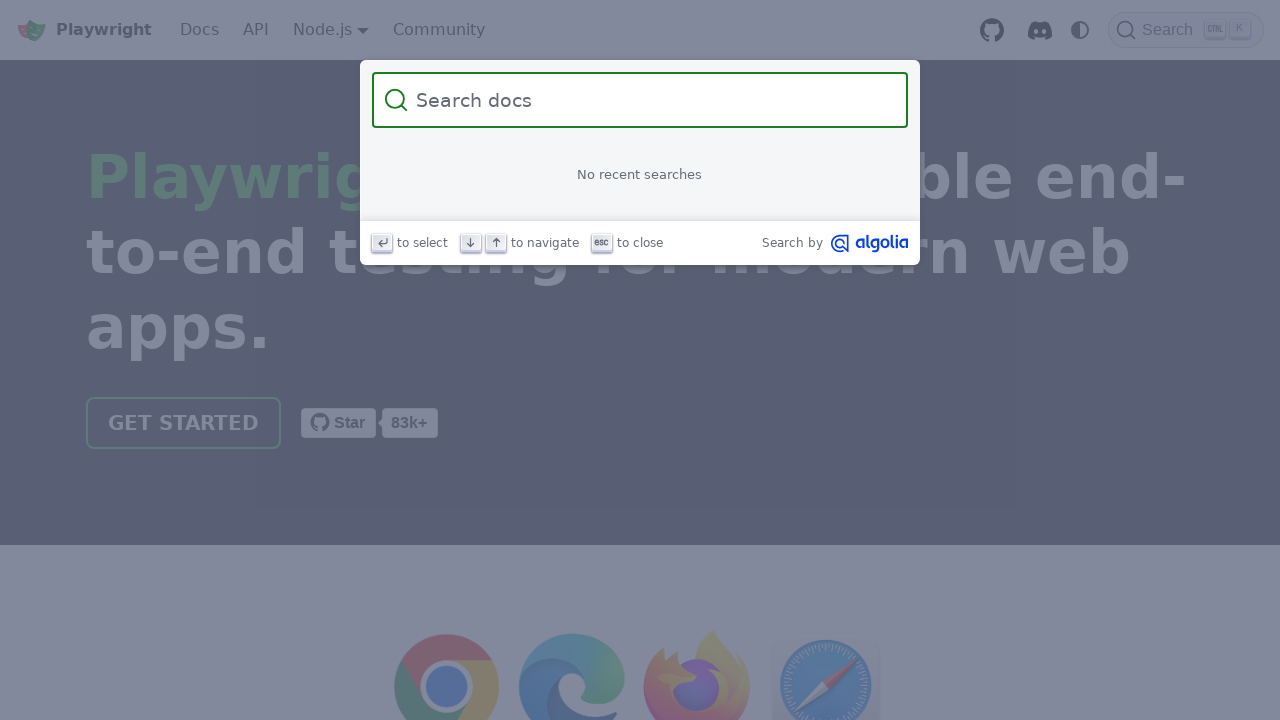

Clicked search input field to focus it at (652, 100) on .DocSearch-Input
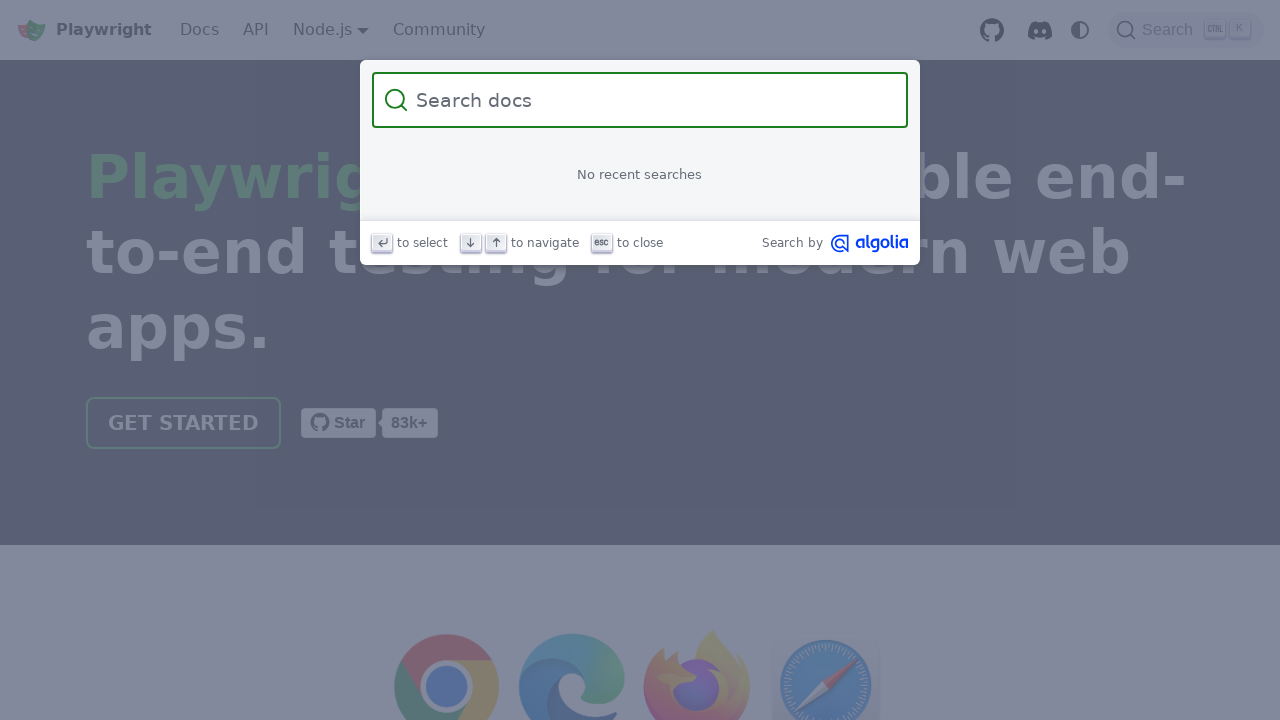

Pressed 'A' key in search input field
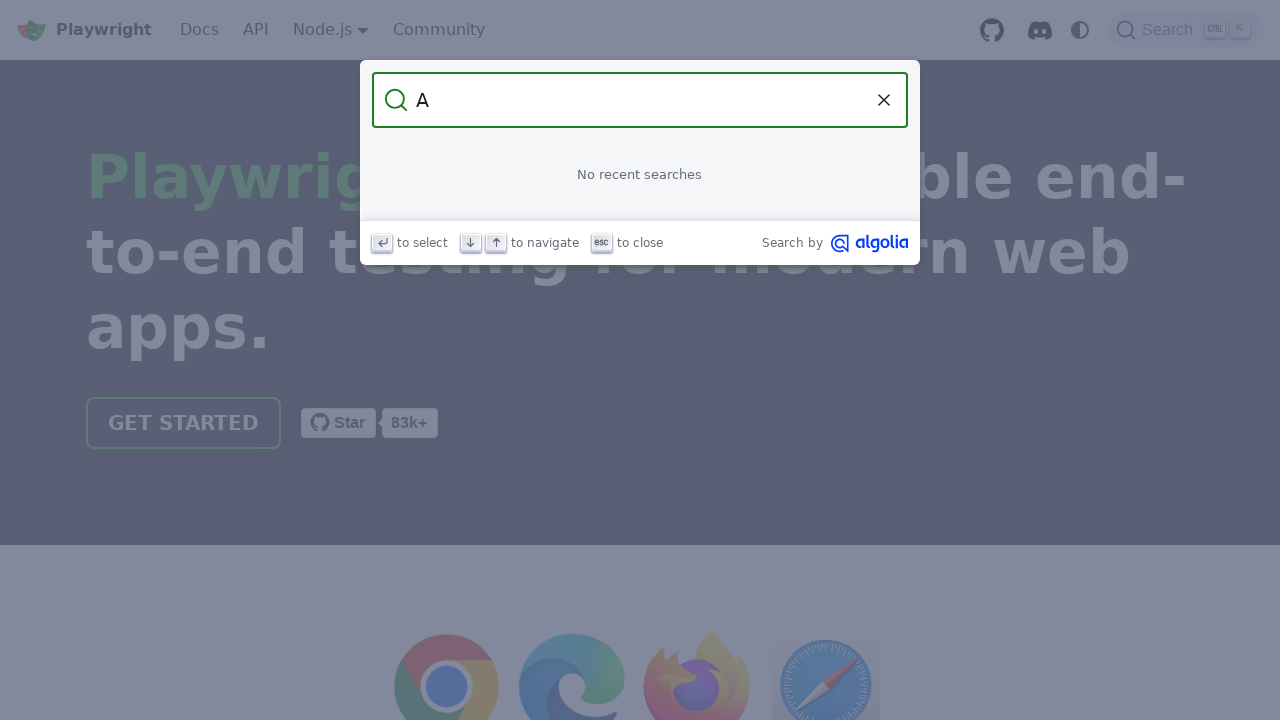

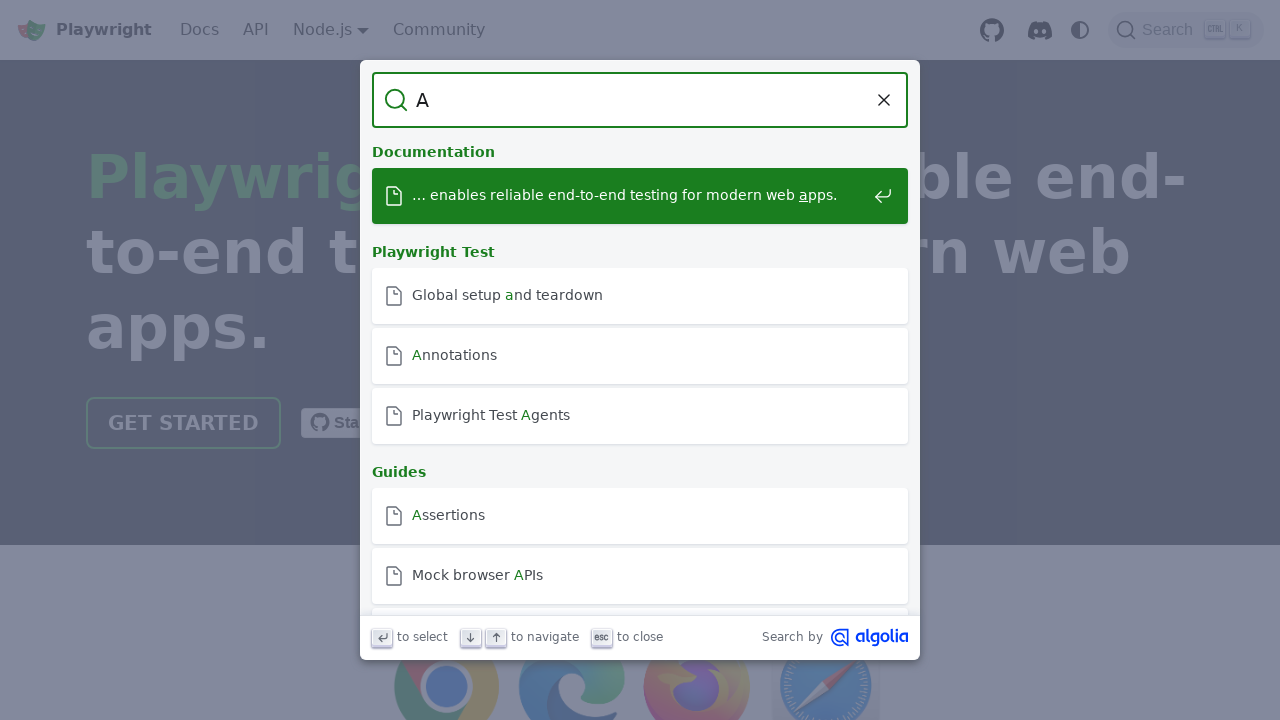